Tests that new todo items are appended to the bottom of the list by creating 3 items and verifying count

Starting URL: https://demo.playwright.dev/todomvc

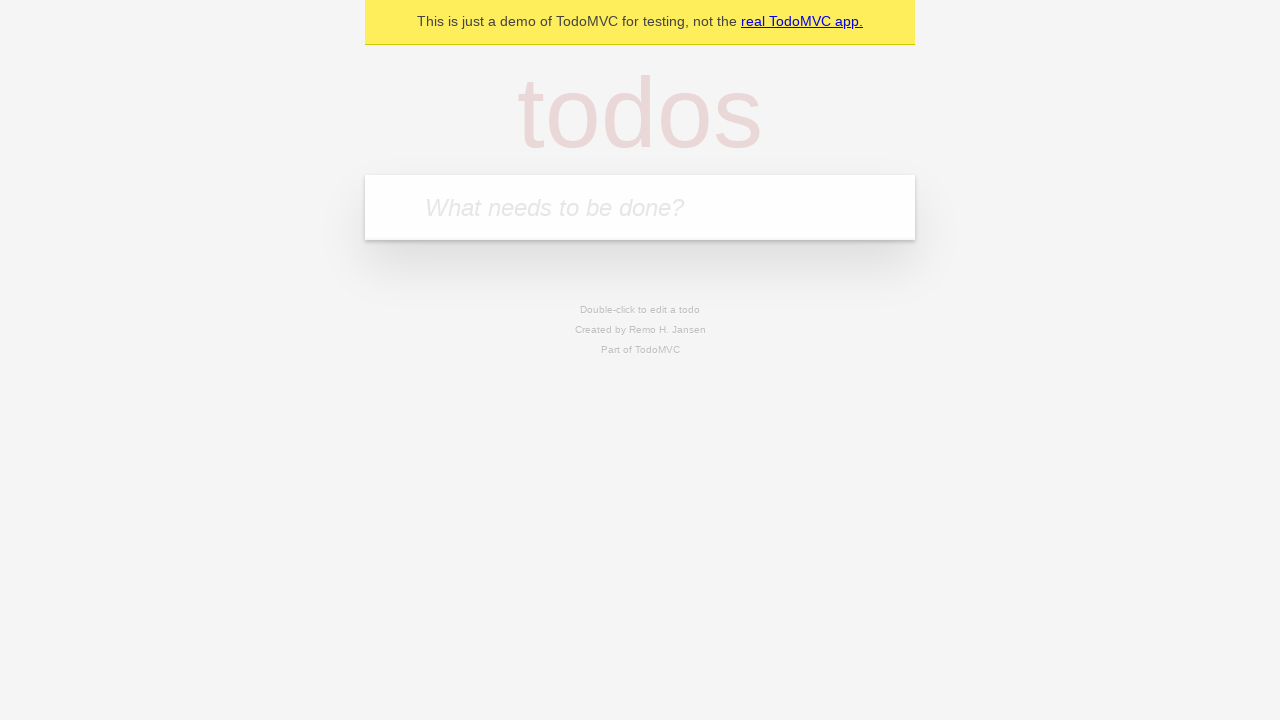

Located the new todo input field
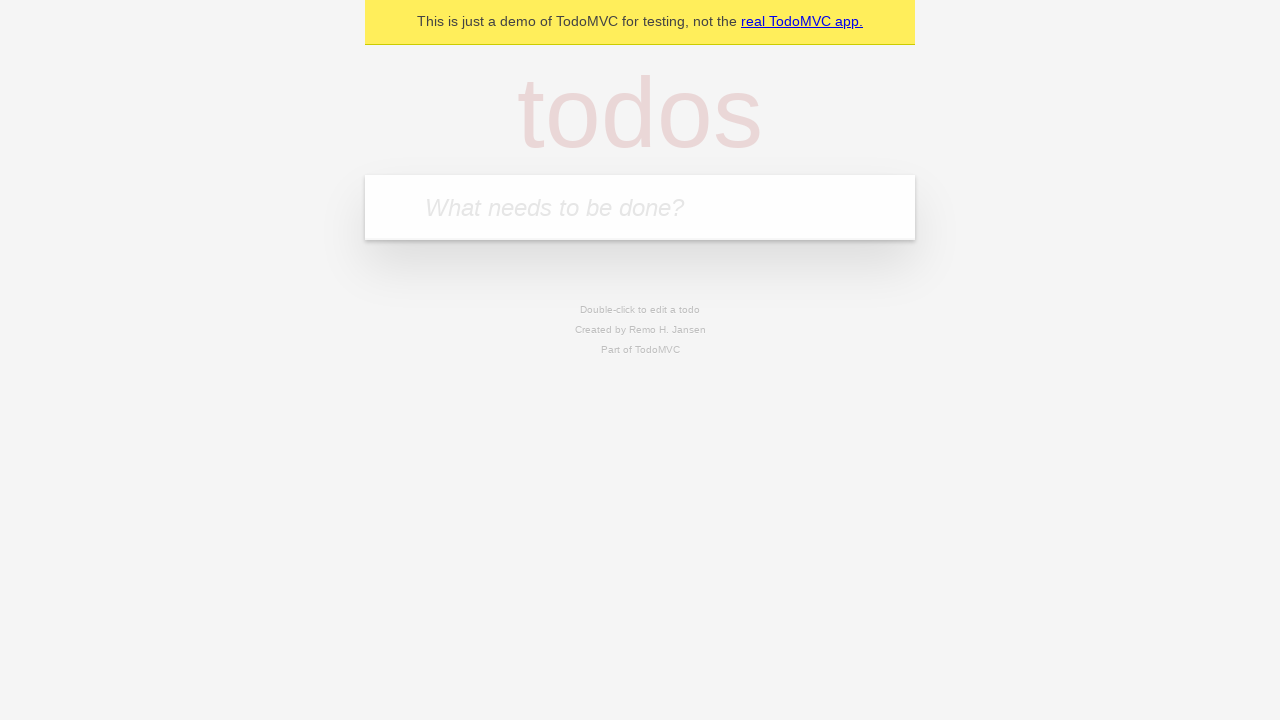

Filled first todo: 'buy some cheese' on internal:attr=[placeholder="What needs to be done?"i]
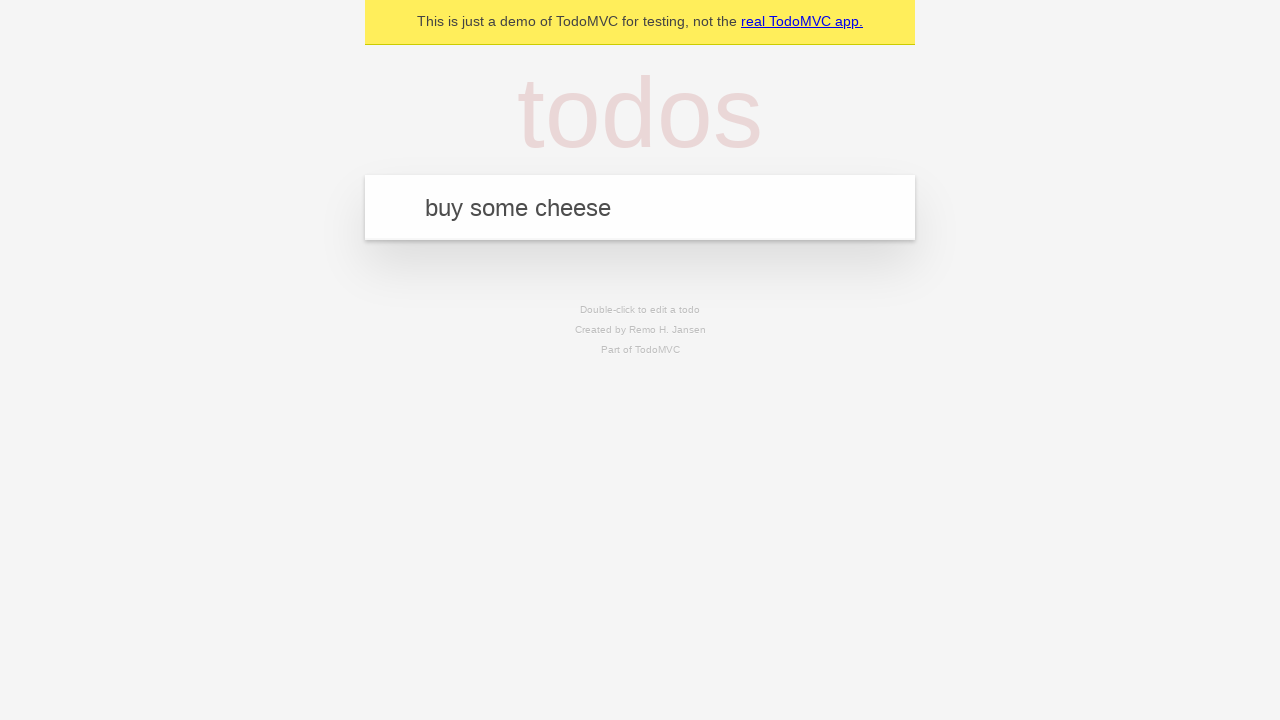

Pressed Enter to create first todo item on internal:attr=[placeholder="What needs to be done?"i]
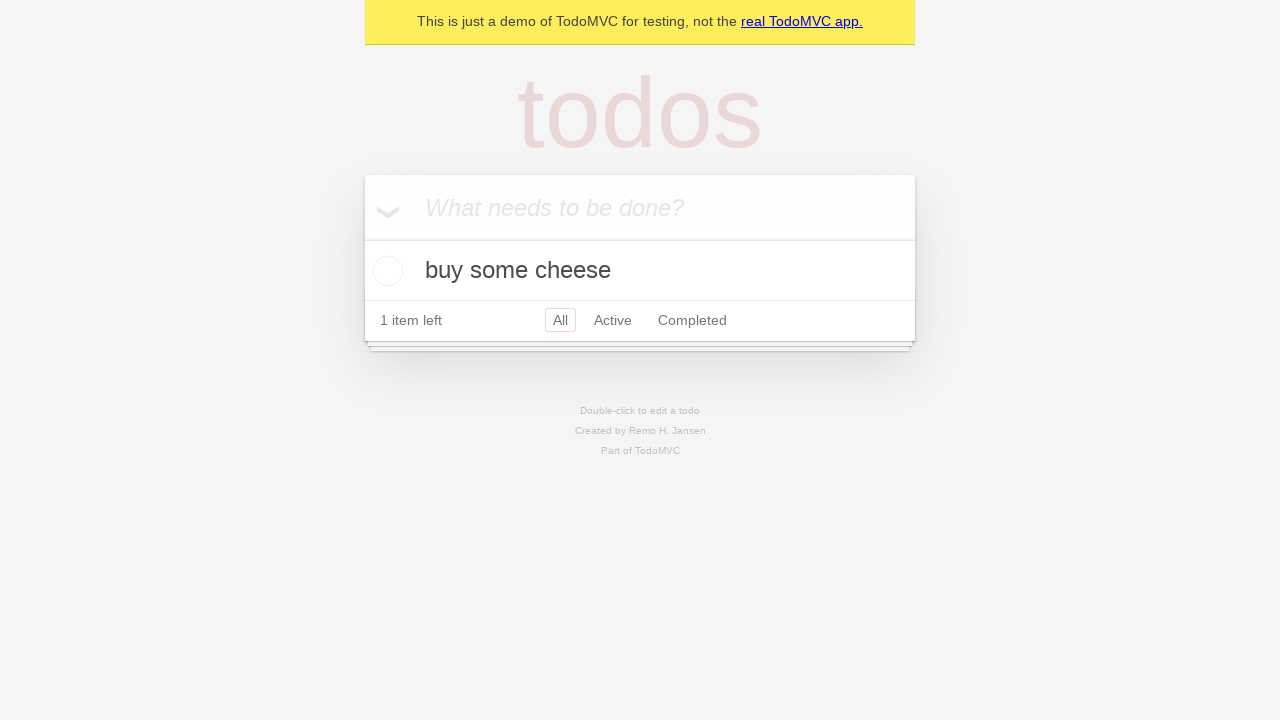

Filled second todo: 'feed the cat' on internal:attr=[placeholder="What needs to be done?"i]
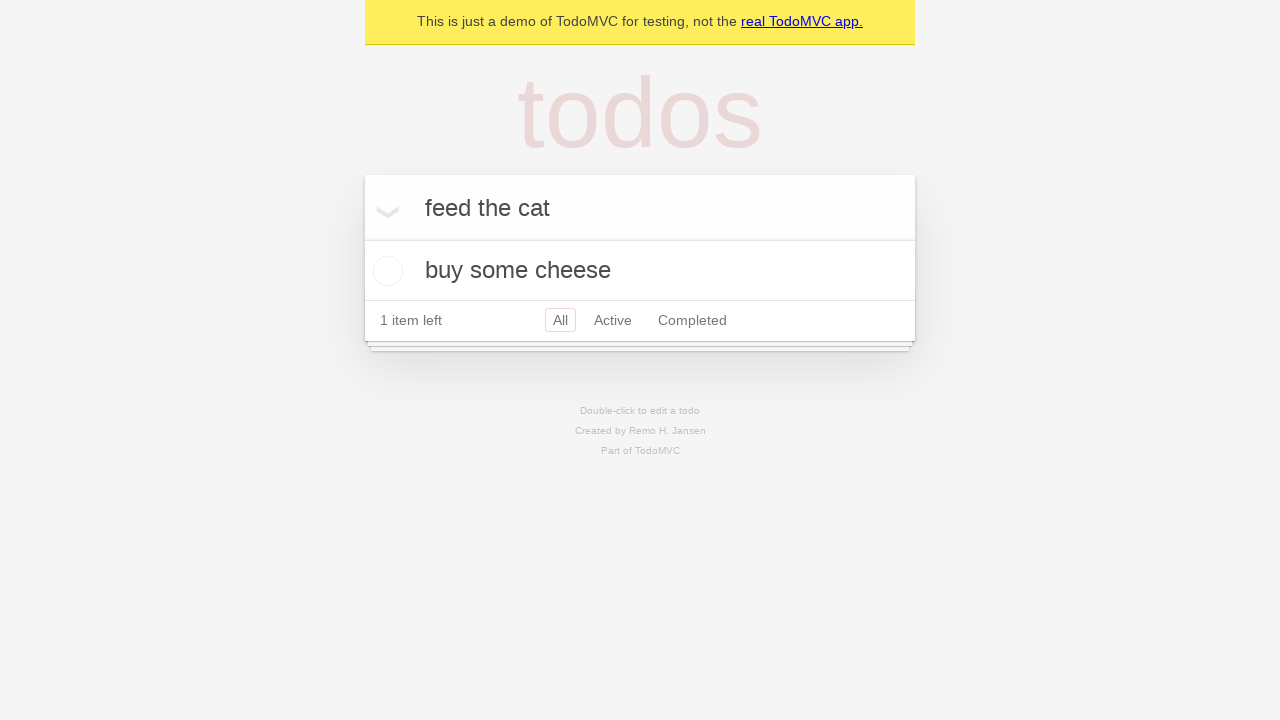

Pressed Enter to create second todo item on internal:attr=[placeholder="What needs to be done?"i]
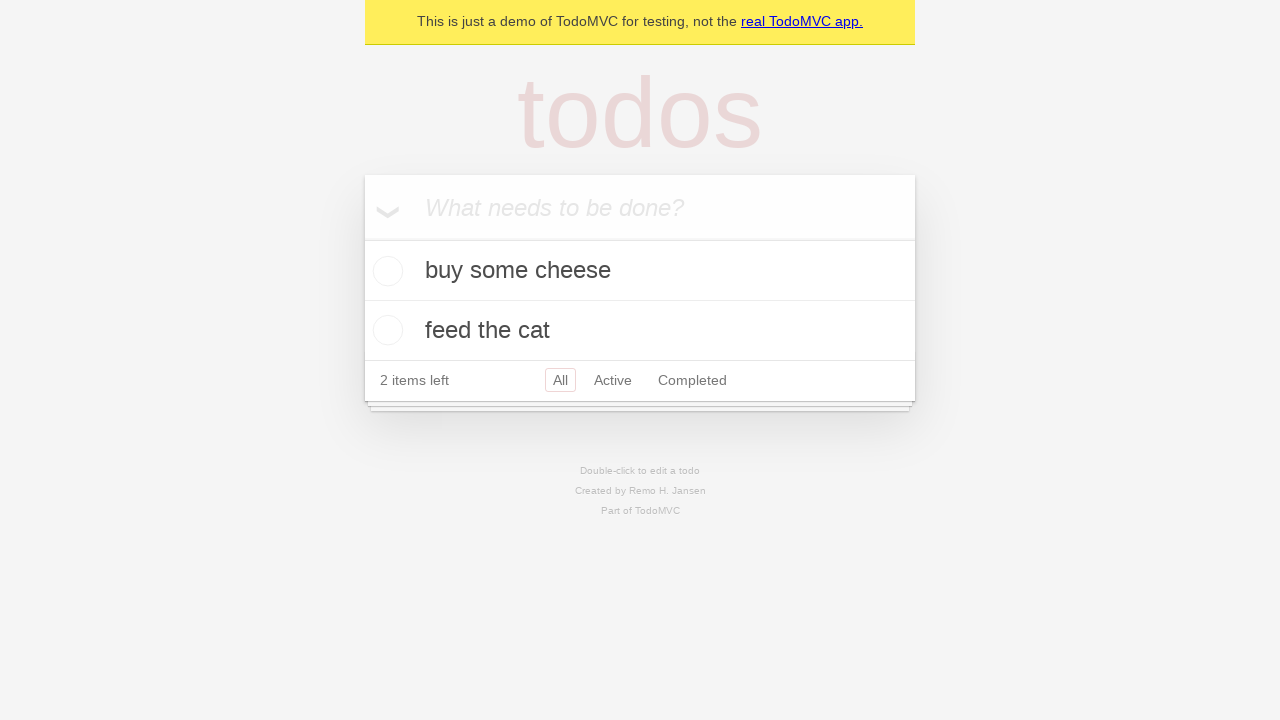

Filled third todo: 'book a doctors appointment' on internal:attr=[placeholder="What needs to be done?"i]
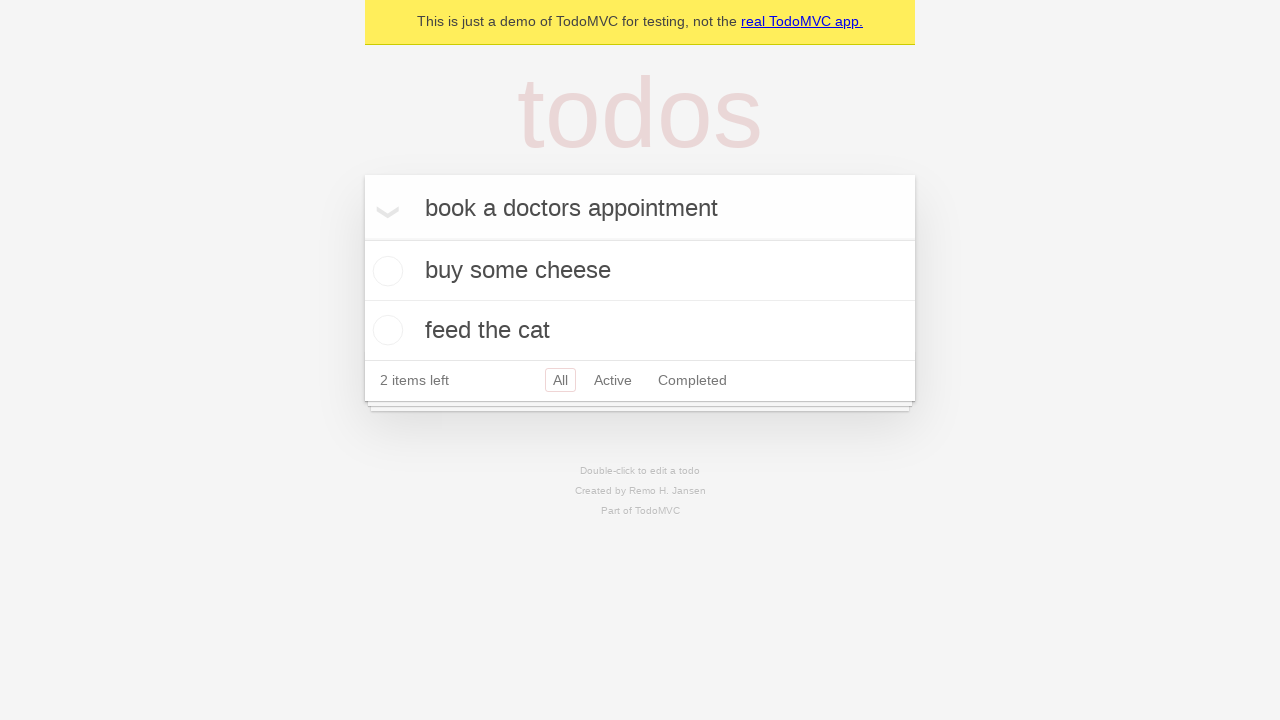

Pressed Enter to create third todo item on internal:attr=[placeholder="What needs to be done?"i]
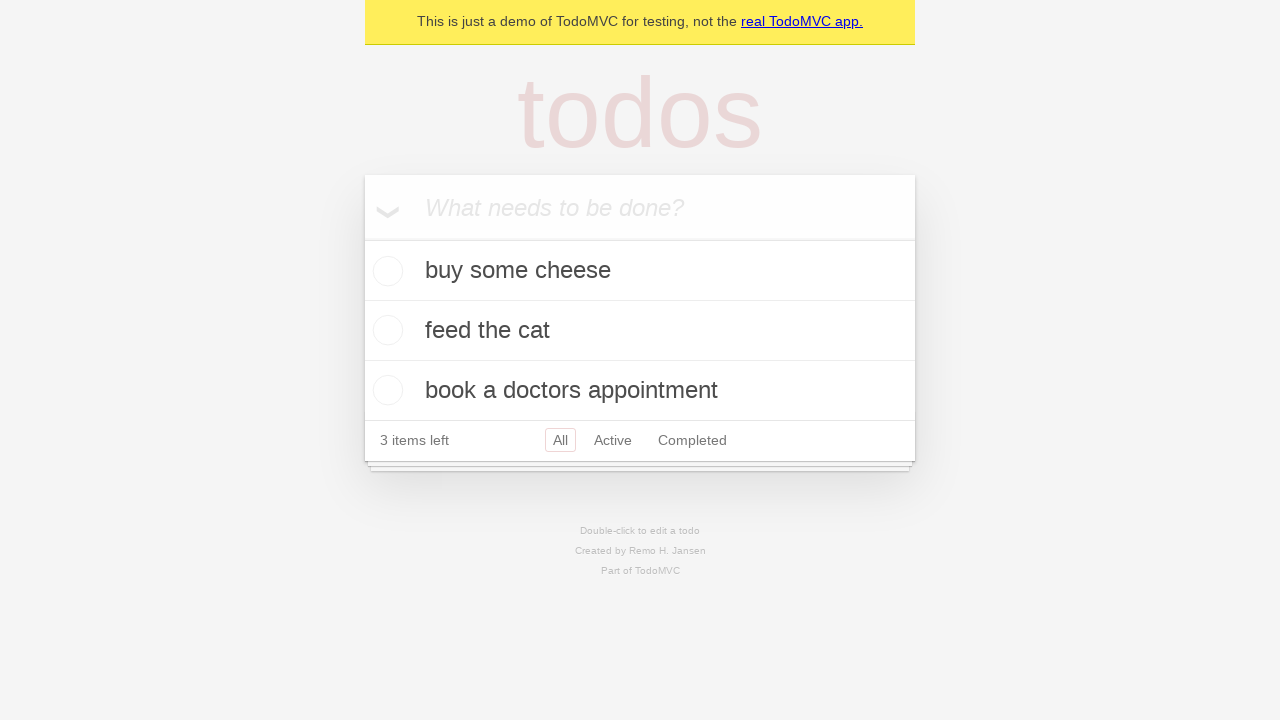

Todo count element became visible
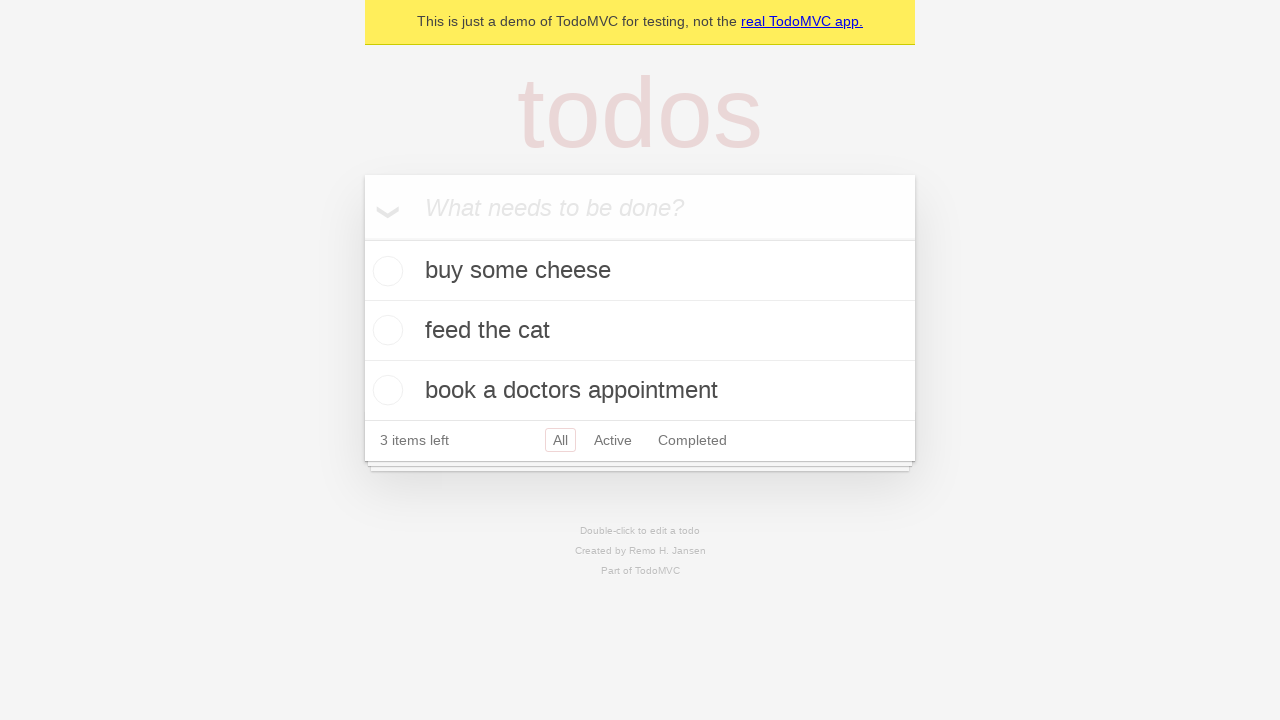

Verified that 3 items are displayed in the list
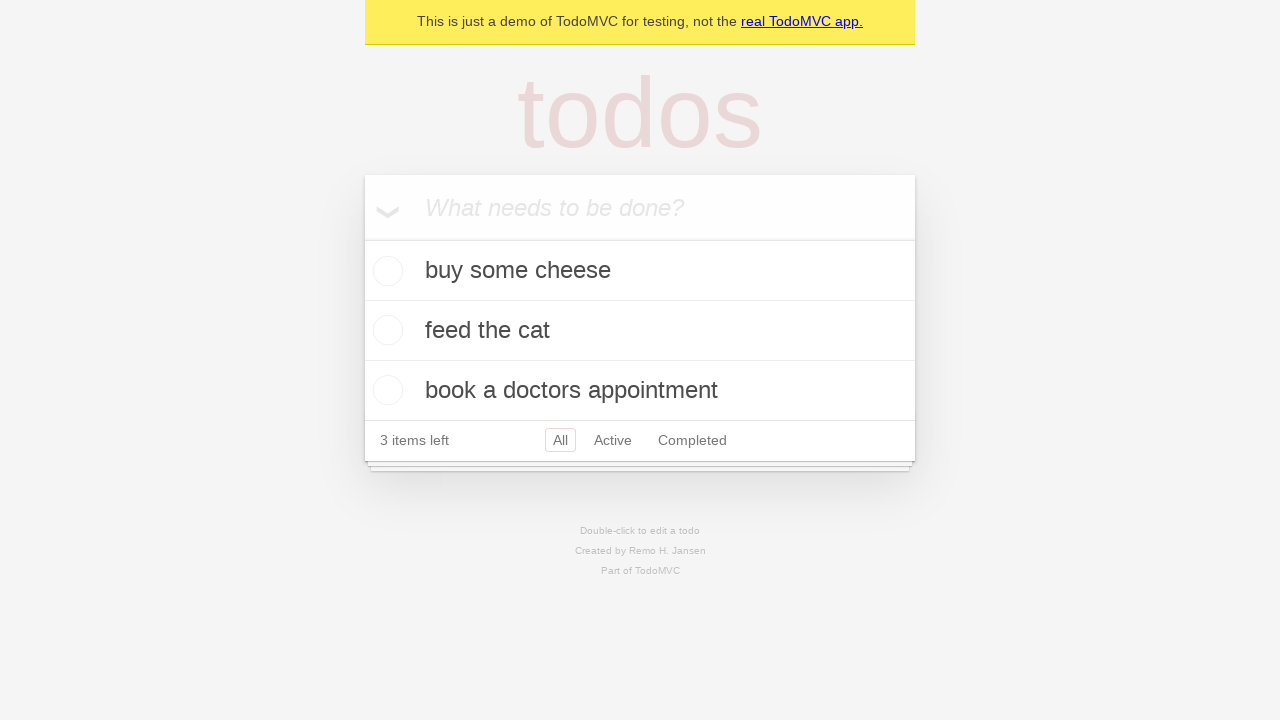

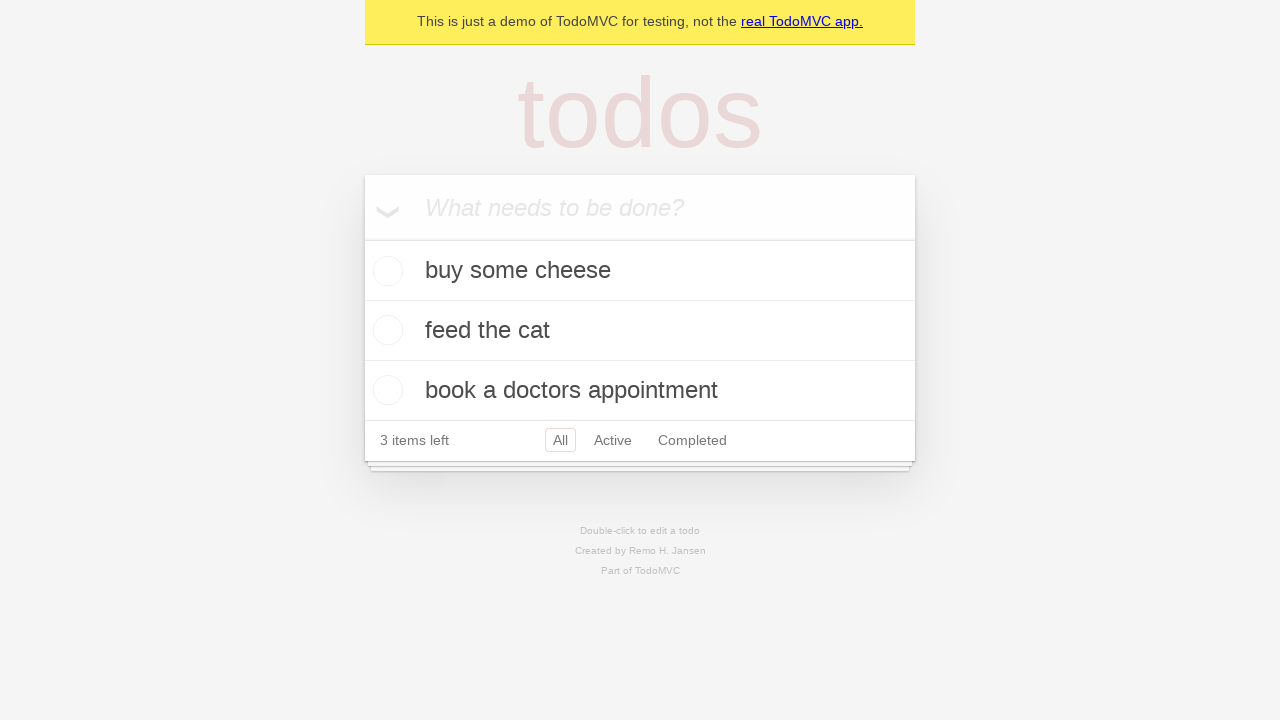